Tests the search functionality on cjcity.ru by navigating to a section, searching for "Luminoforium", and clicking on a search result.

Starting URL: http://www.cjcity.ru

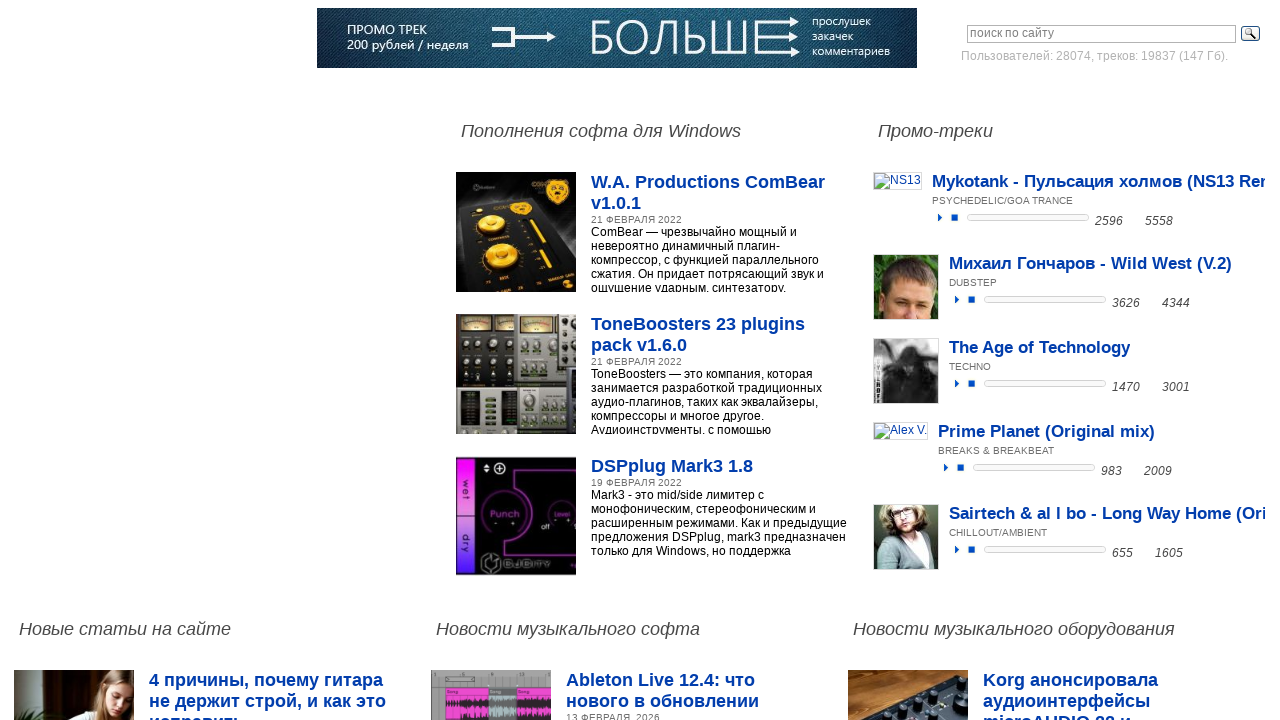

Clicked on navigation menu item (5th item) to navigate to search section at (352, 95) on xpath=//*[@id='nav']/li[5]/a
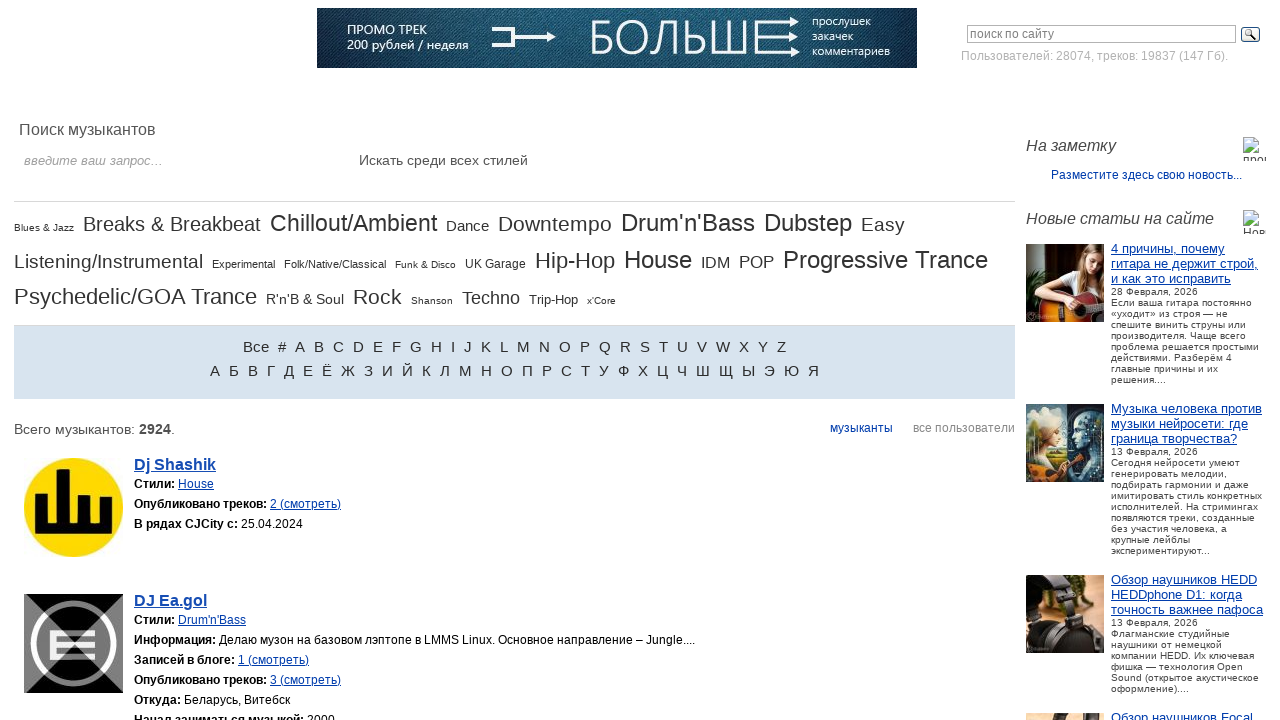

Filled search input field with 'Luminoforium' on //*[@id='content']/form/fieldset/div/div[1]/input
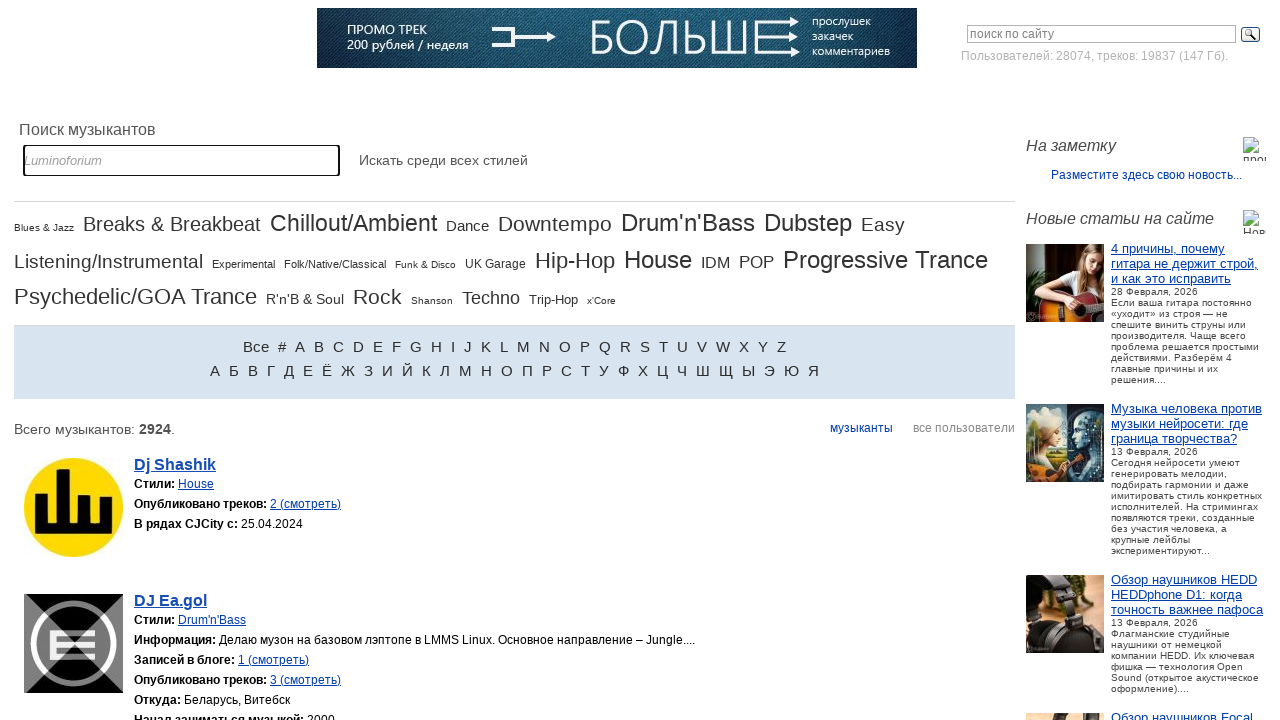

Clicked the search/submit button at (626, 160) on xpath=//*[@id='content']/form/fieldset/div/div[3]/input
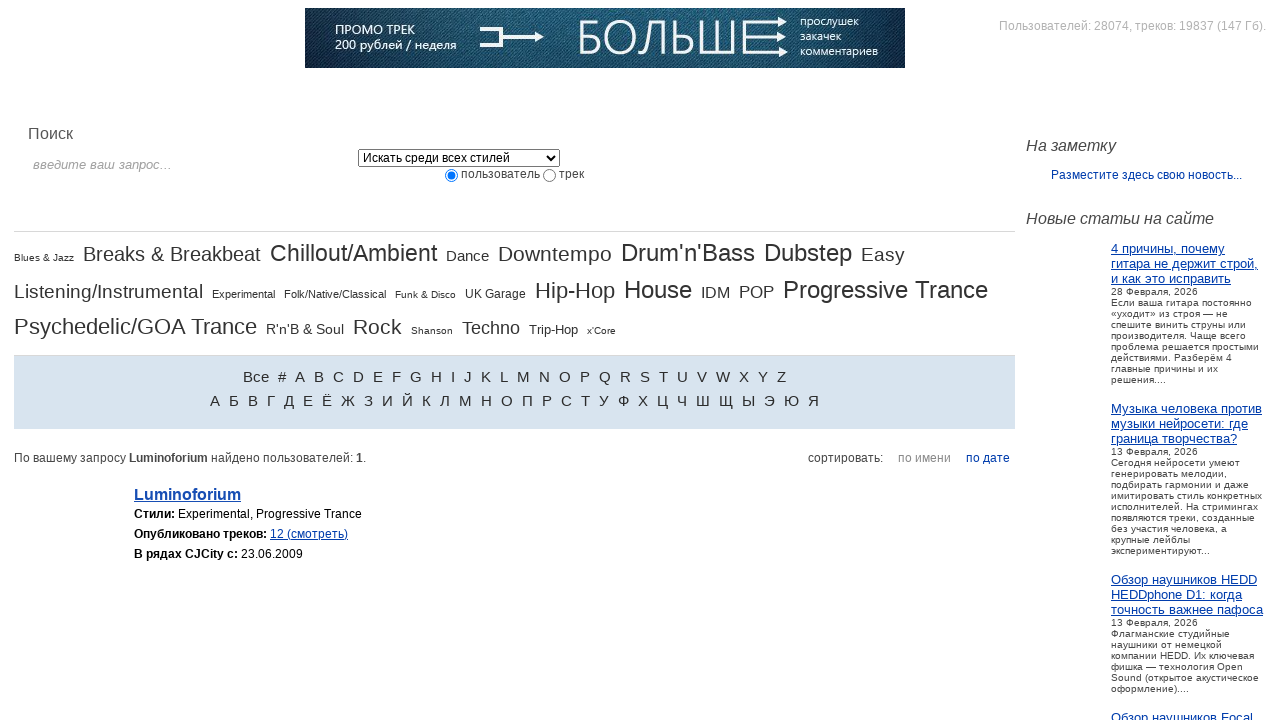

Search results loaded and search result link is visible
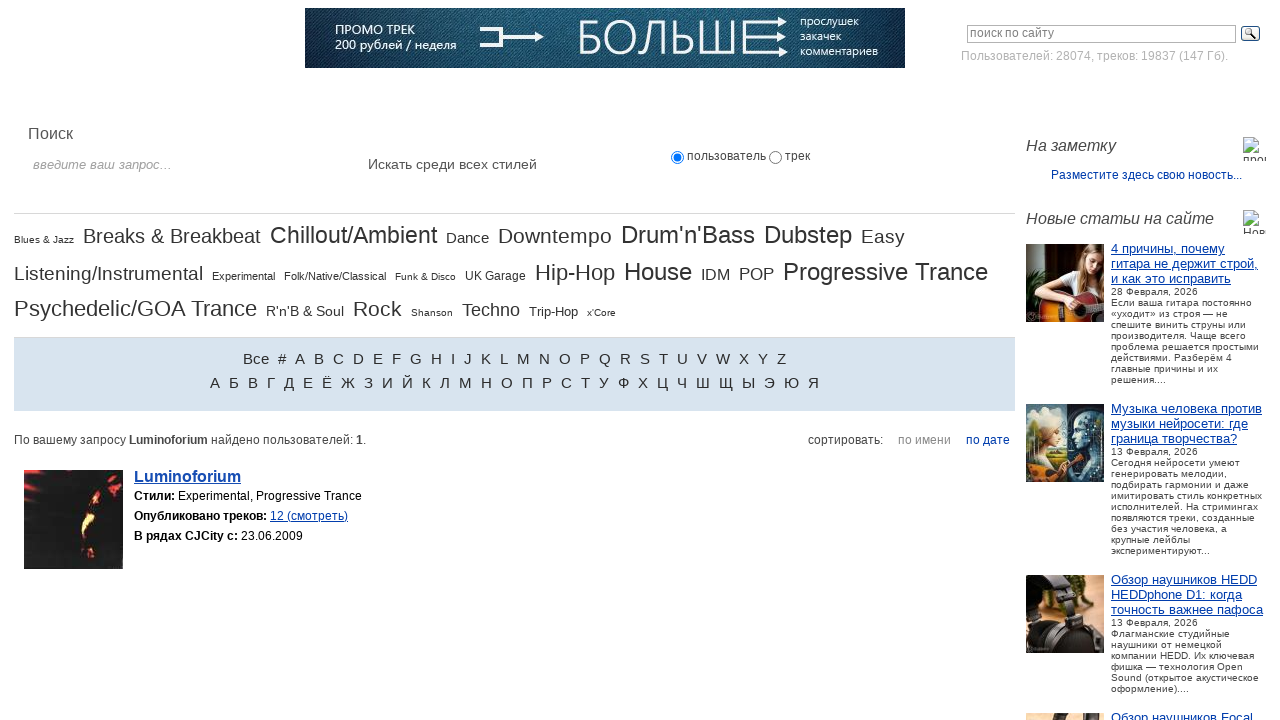

Clicked on the first search result link for 'Luminoforium' at (188, 476) on xpath=//*[@id='content']/ul[2]/li/div[2]/span/a
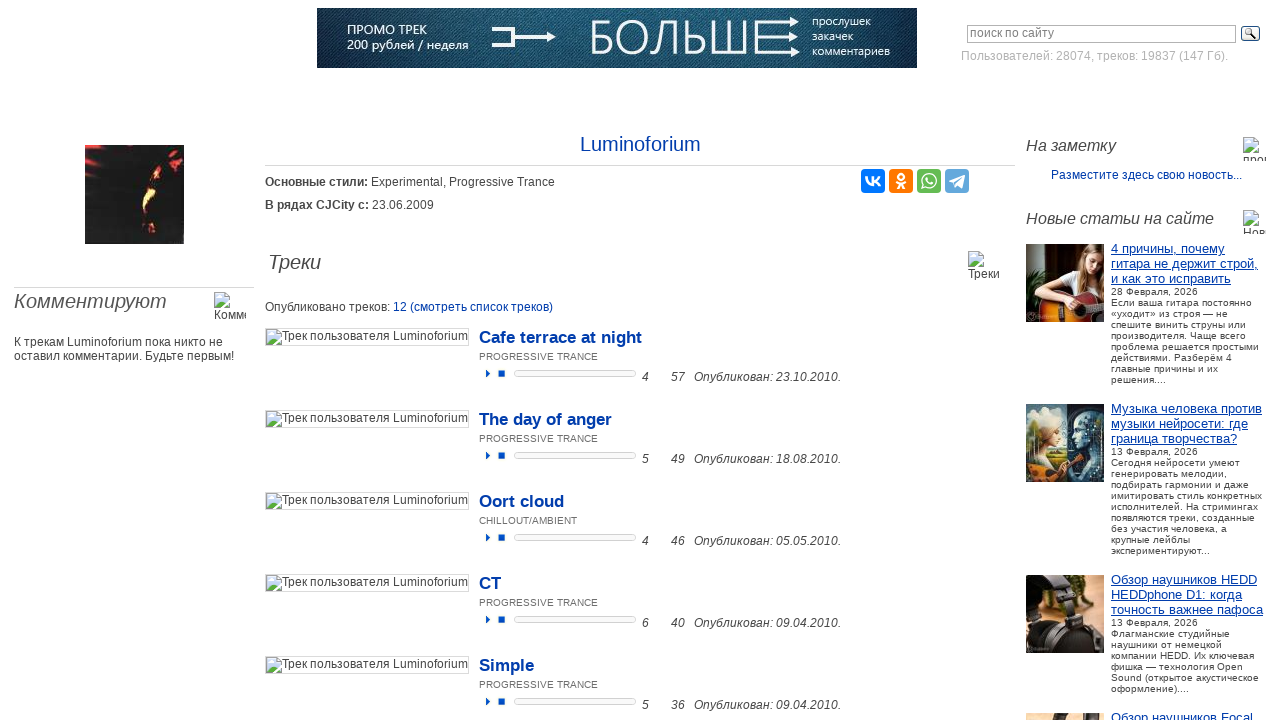

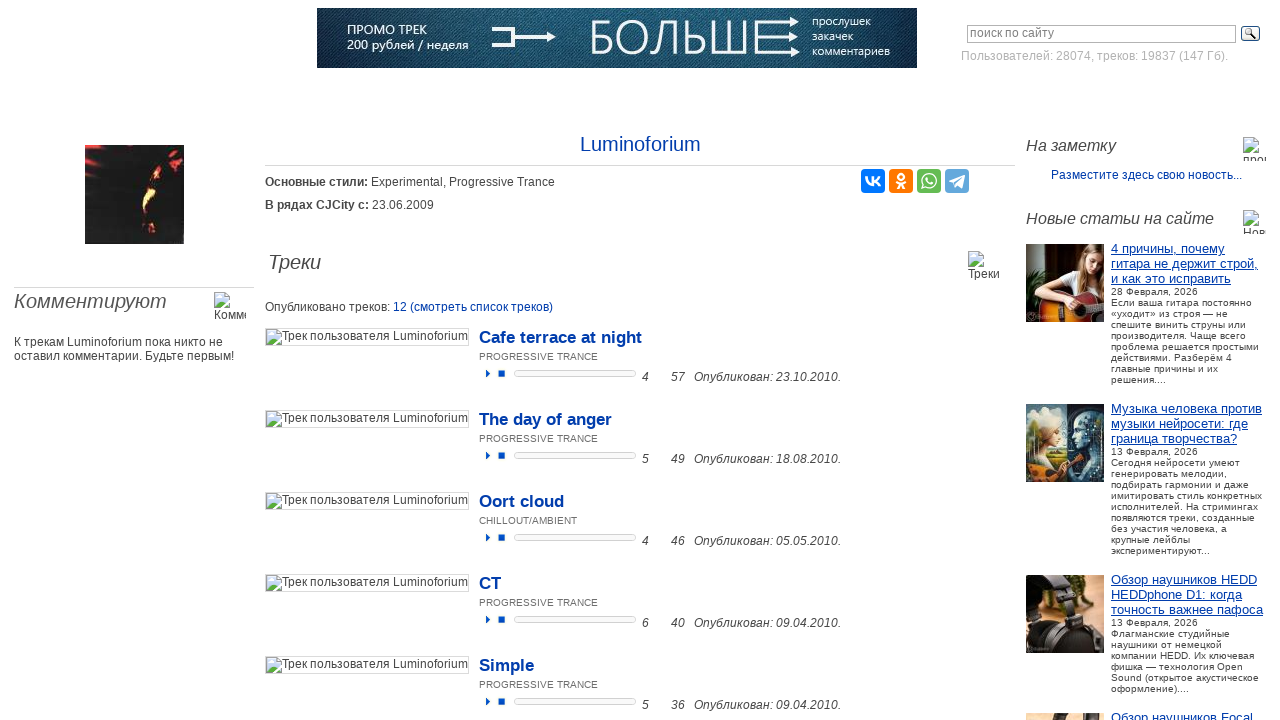